Tests radio button functionality by navigating to the radio button section and selecting the 'Yes' option

Starting URL: https://demoqa.com/

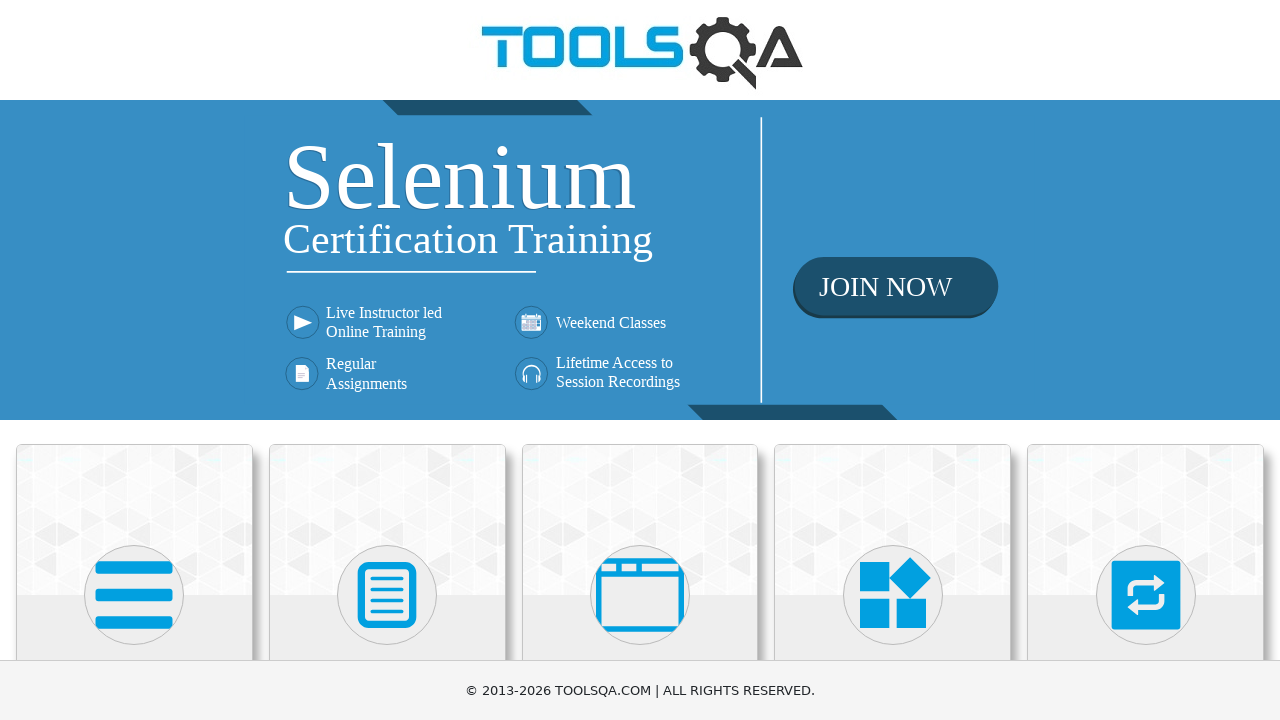

Scrolled down the page by 200 pixels
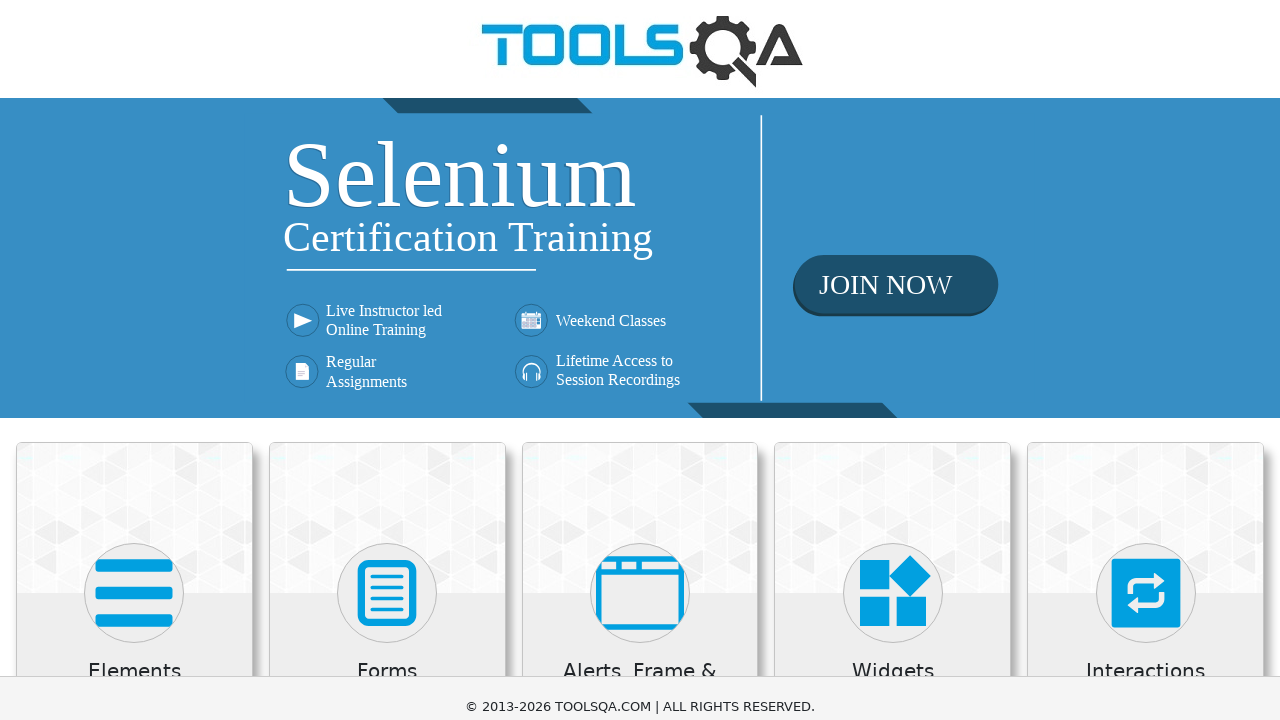

Clicked on Elements category card at (134, 444) on div.category-cards div >> nth=0
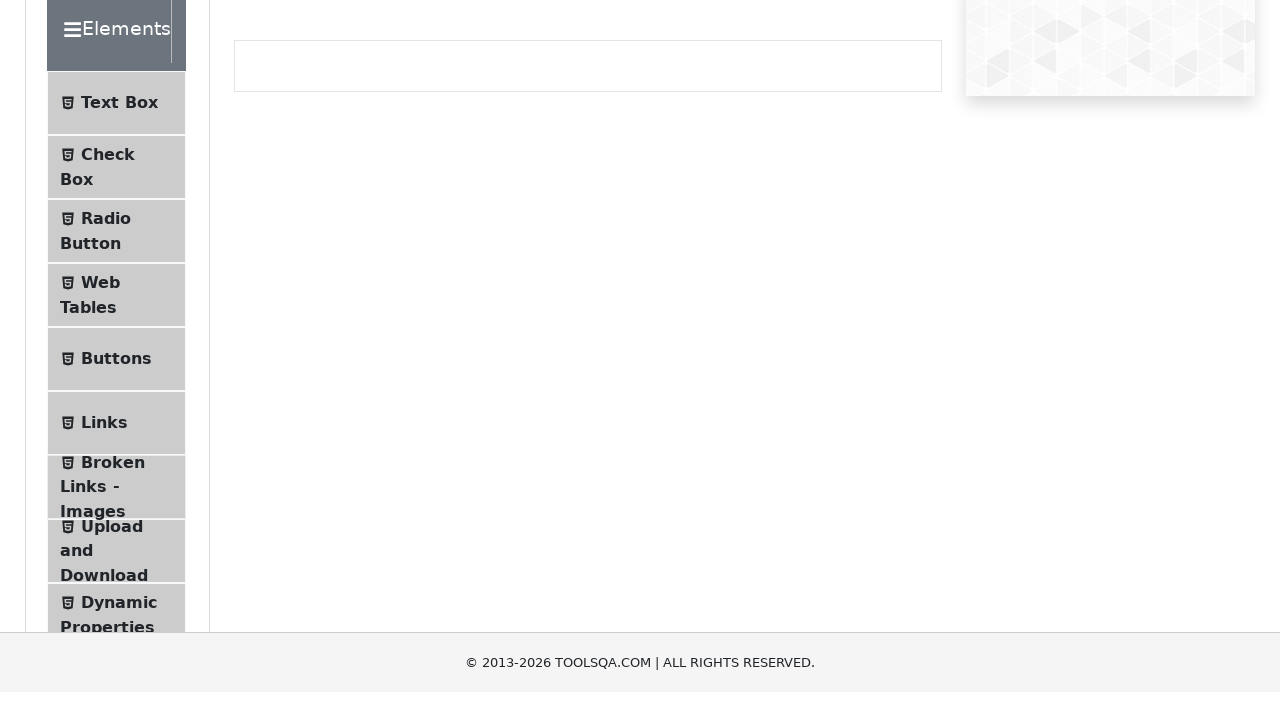

Clicked on Radio Button menu item at (106, 252) on li#item-2 span
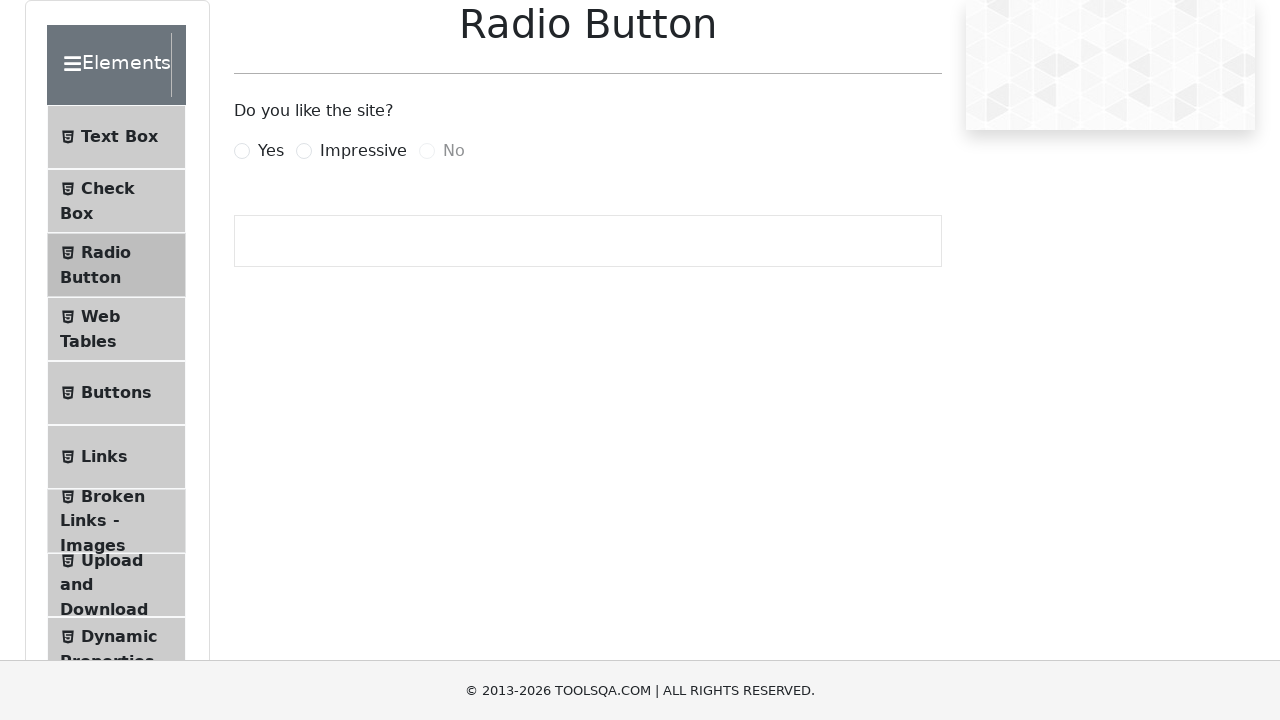

Clicked on Yes radio button to select it at (271, 151) on label[for='yesRadio']
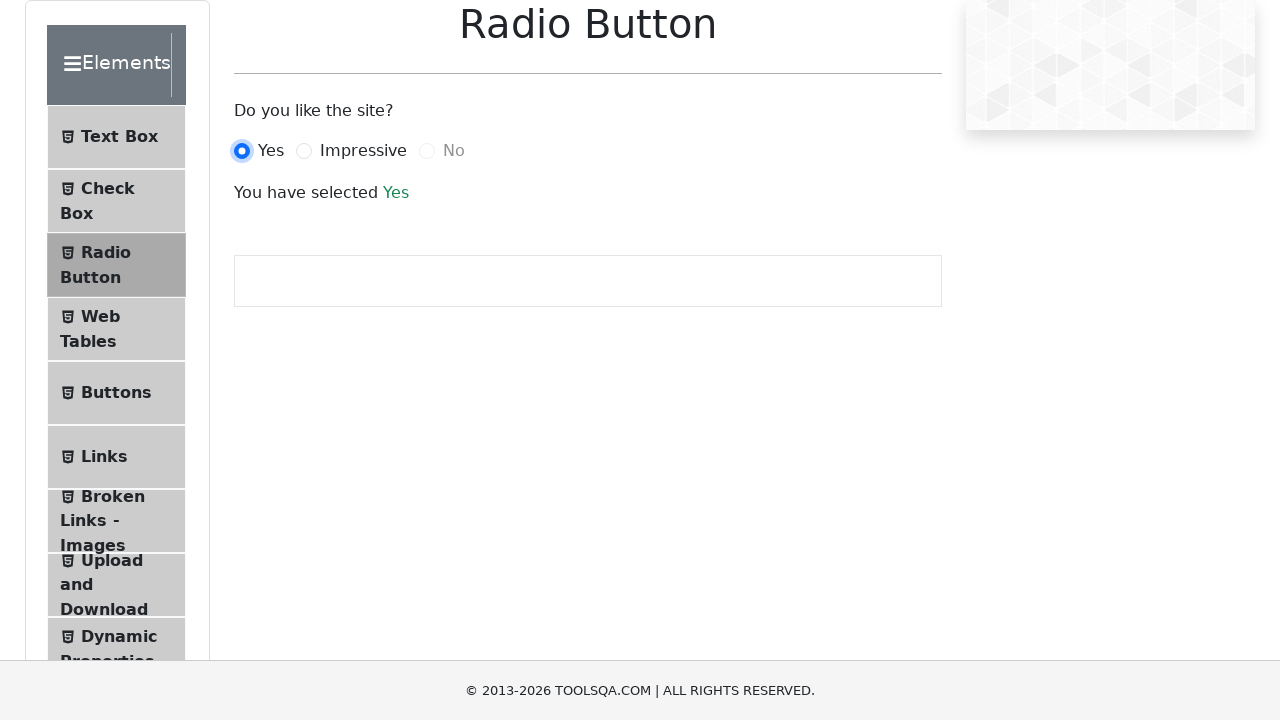

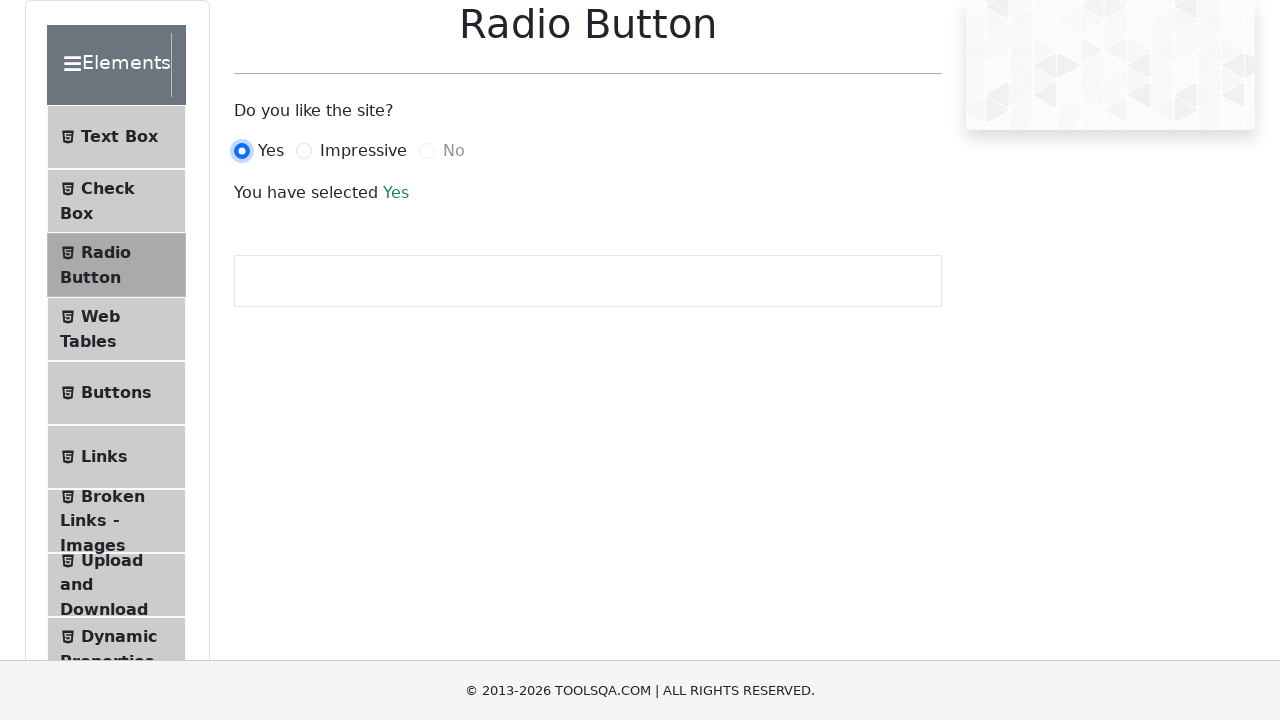